Tests dropdown selection by selecting an option using its index position

Starting URL: https://acctabootcamp.github.io/site/examples/actions

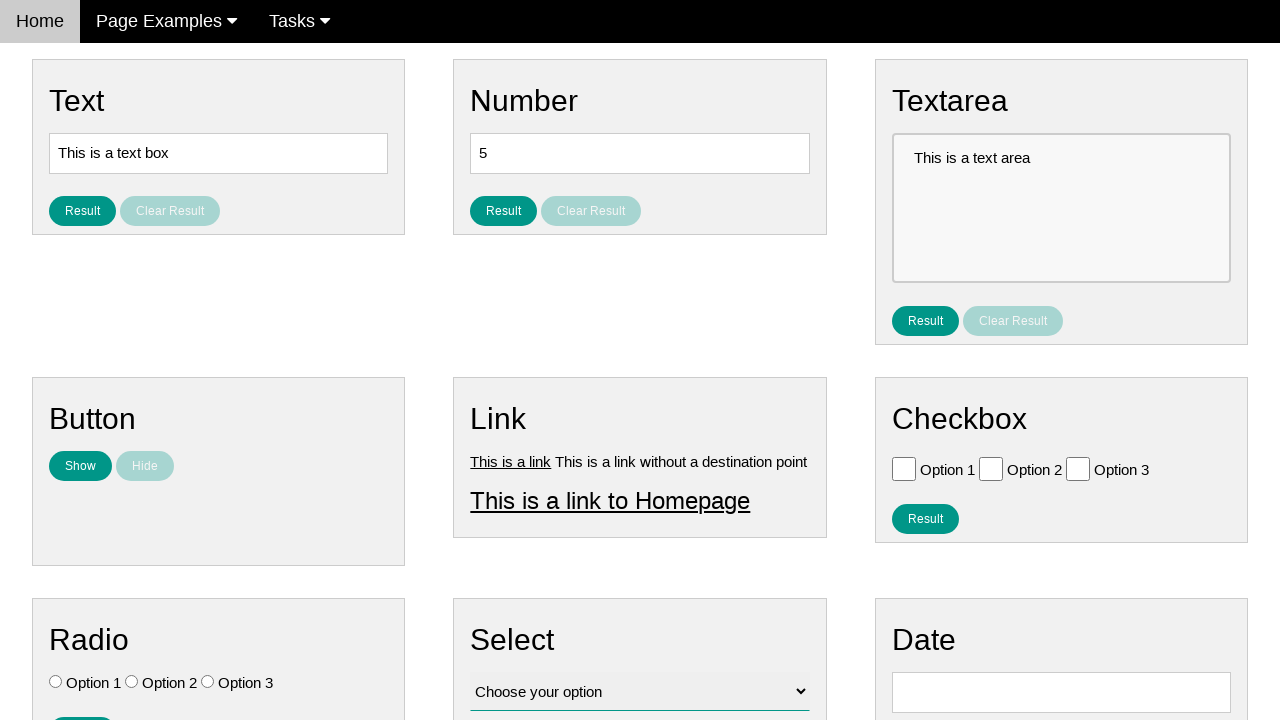

Selected option at index 1 from dropdown #vfb-12 on #vfb-12
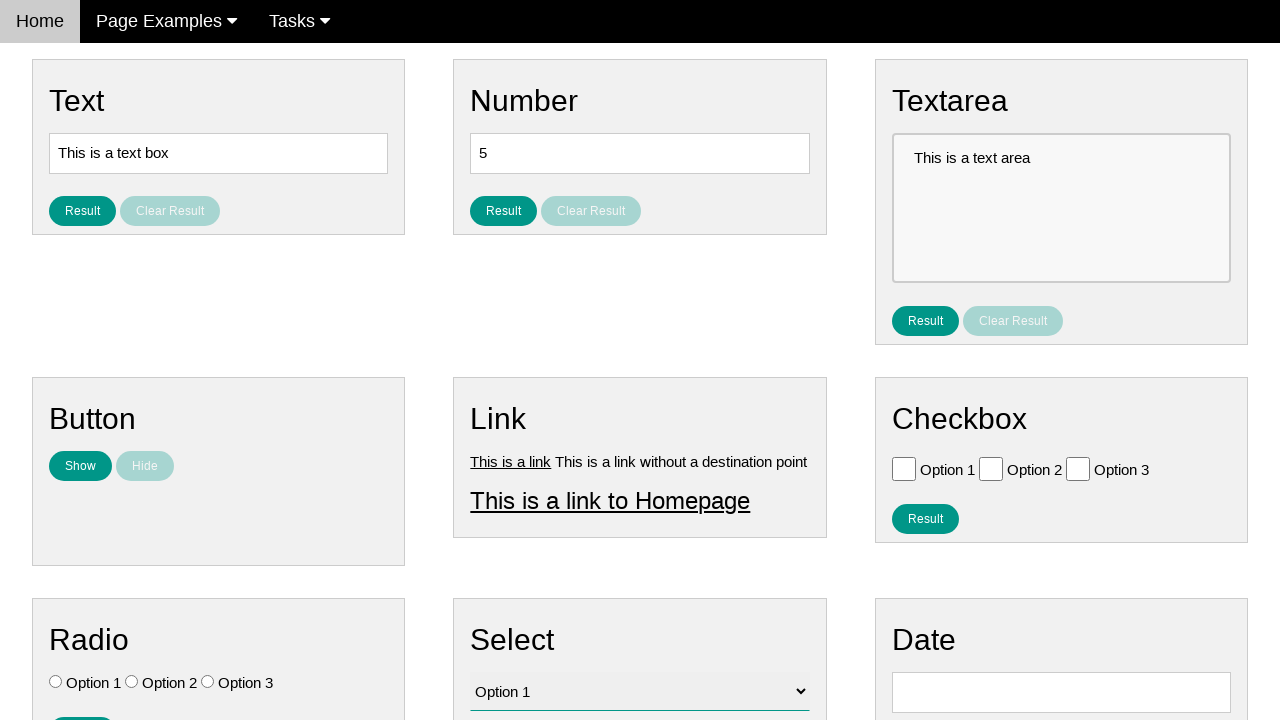

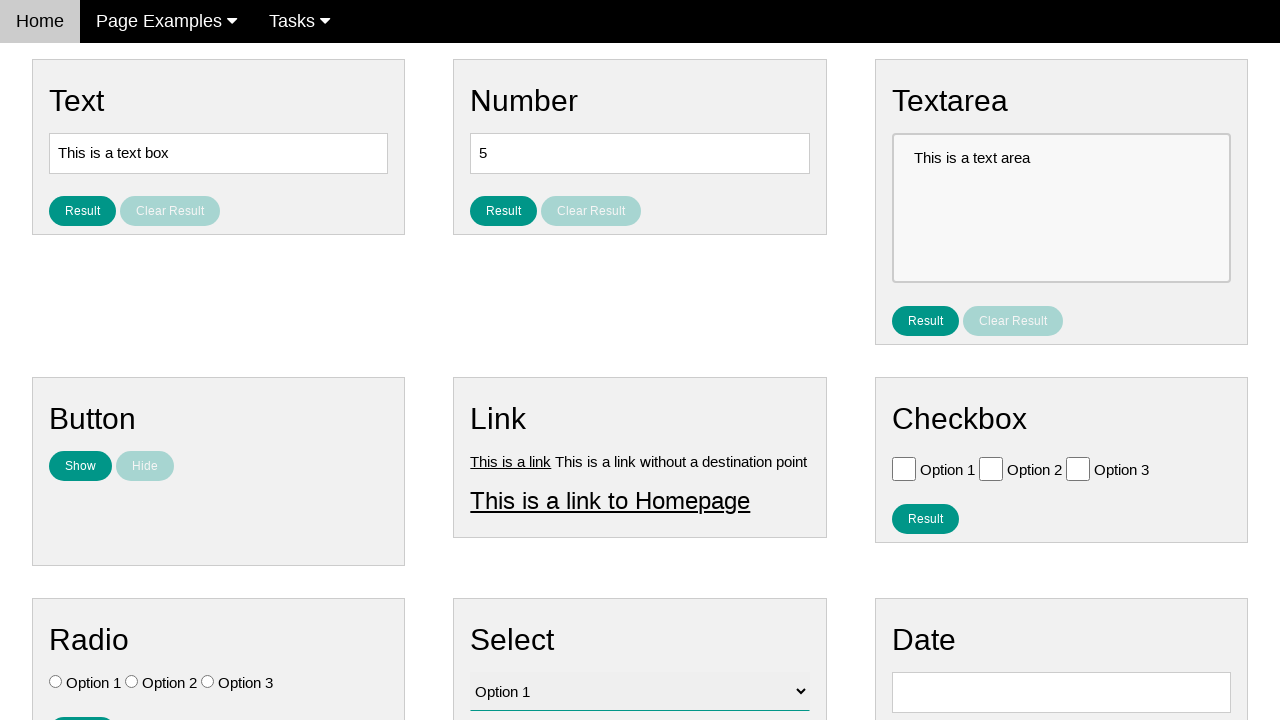